Tests a calendar date picker UI by selecting a specific date (June 15, 2027) through year, month, and day navigation, then verifies the selected date values.

Starting URL: https://rahulshettyacademy.com/seleniumPractise/#/offers

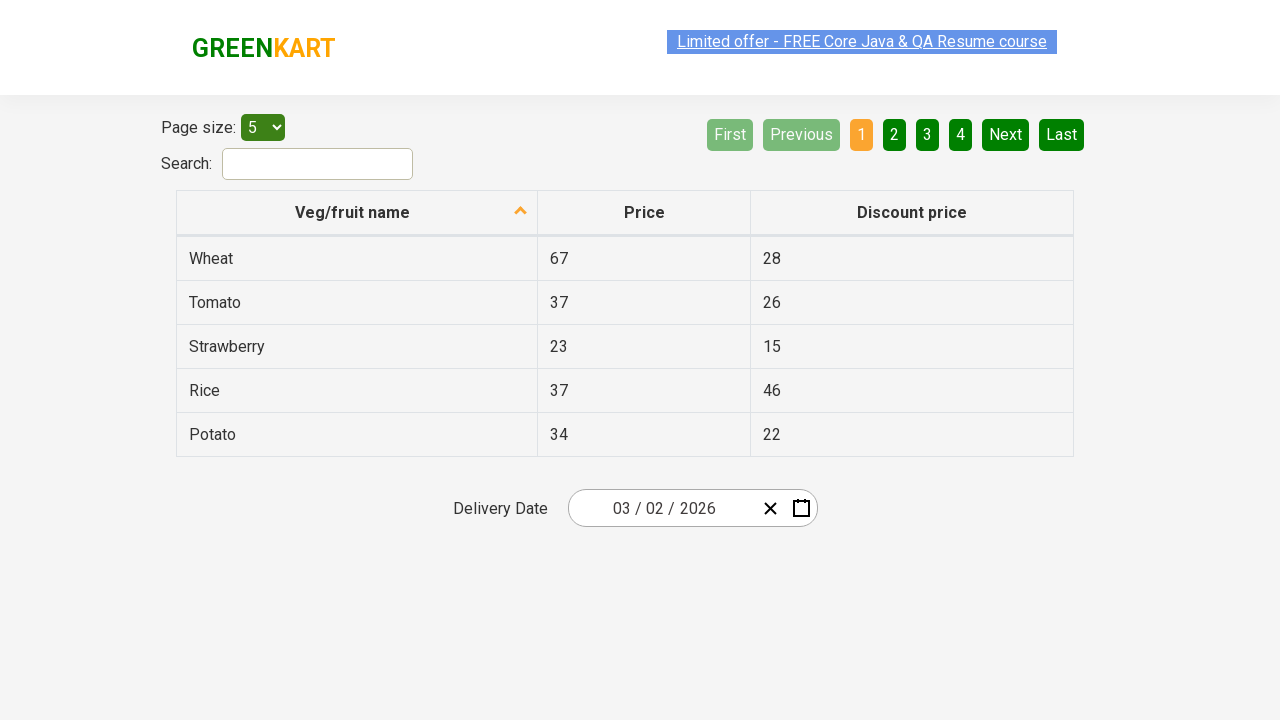

Clicked date picker input group to open calendar at (662, 508) on .react-date-picker__inputGroup
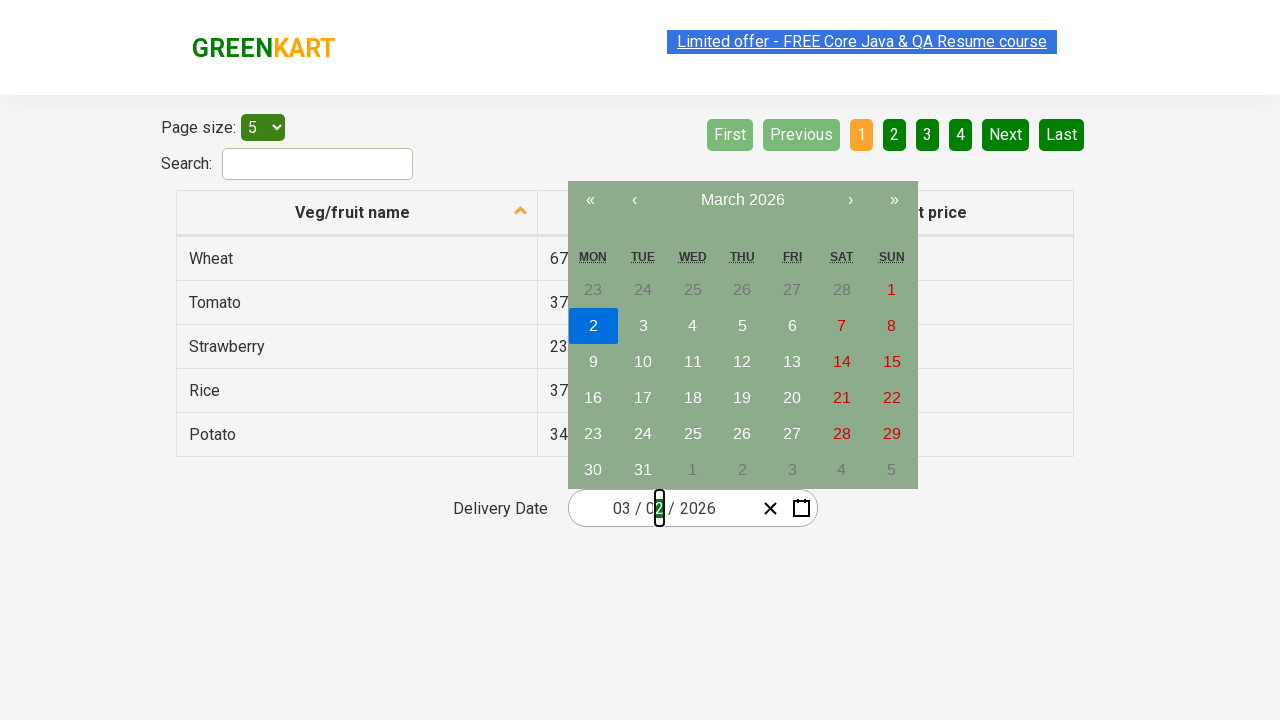

Clicked navigation label first time to navigate up at (742, 200) on .react-calendar__navigation__label
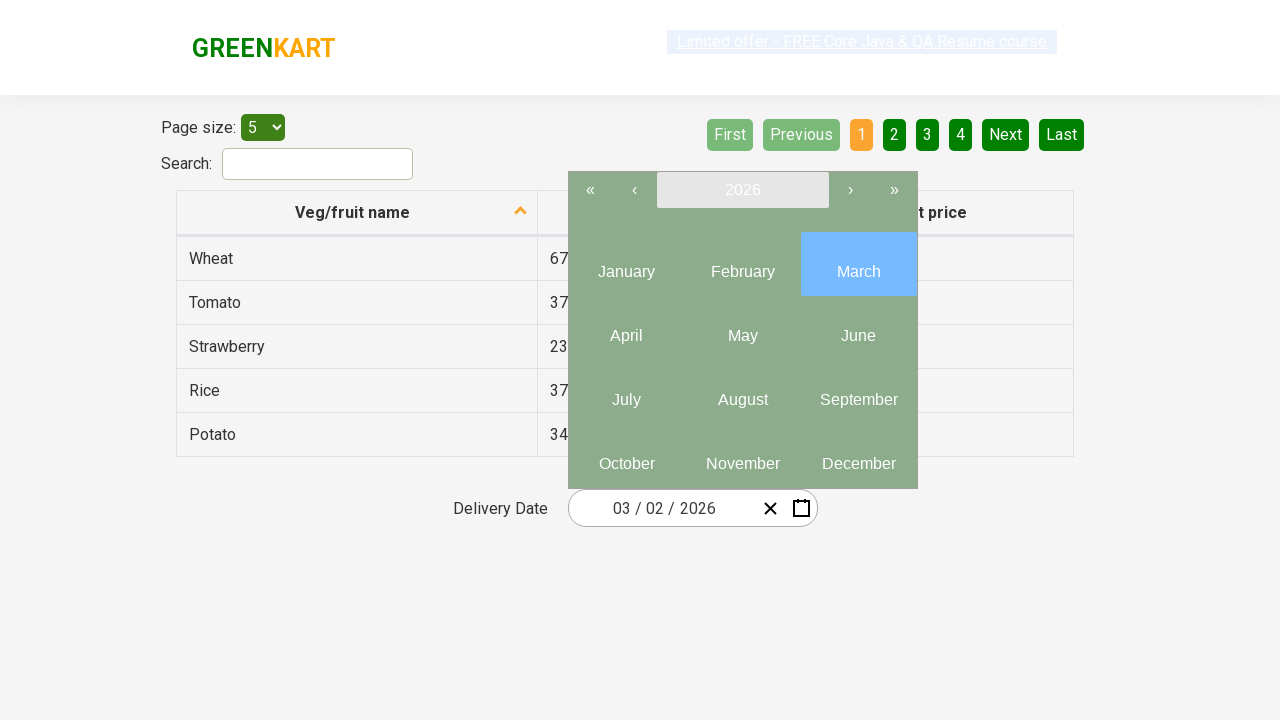

Clicked navigation label second time to reach year view at (742, 190) on .react-calendar__navigation__label
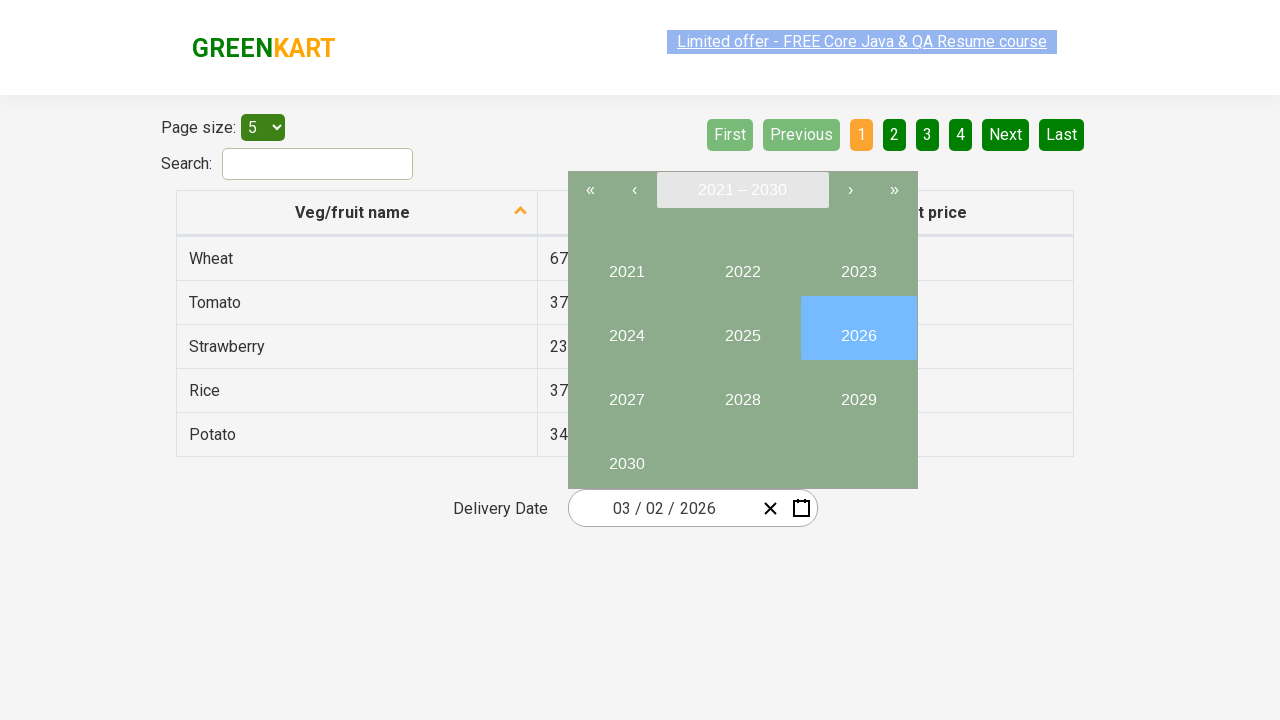

Selected year 2027 at (626, 392) on //button[text()='2027']
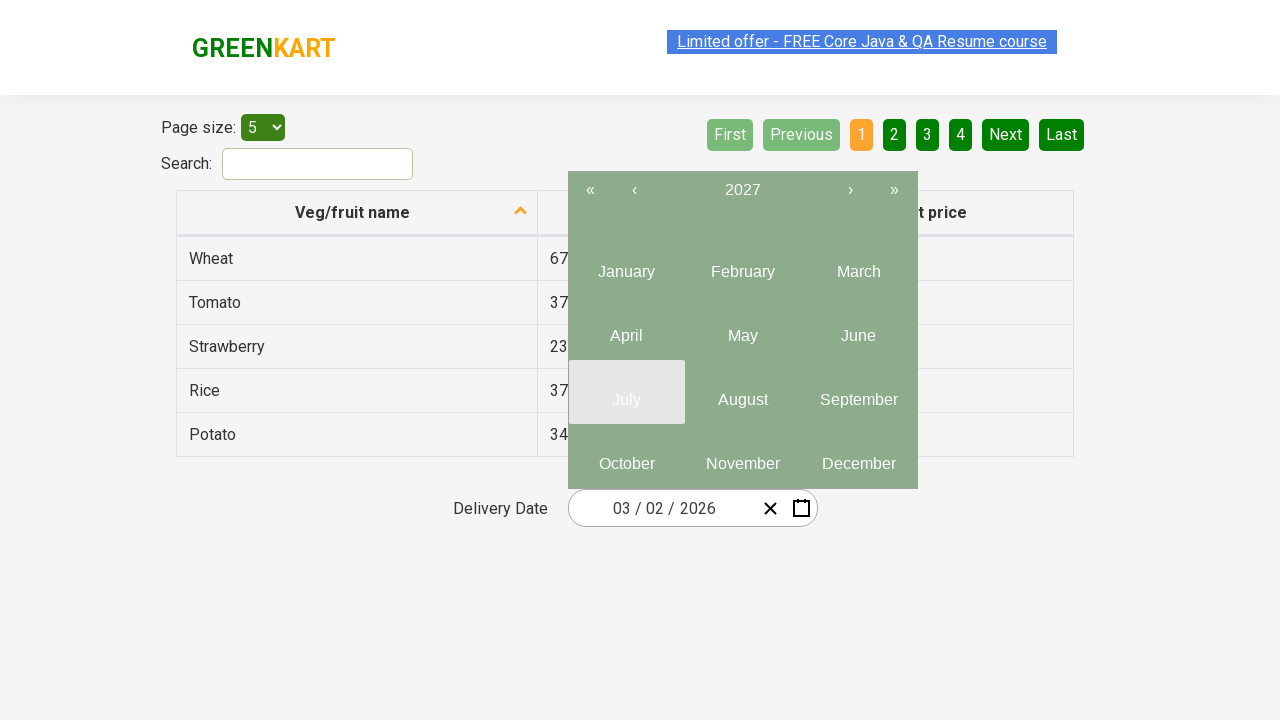

Selected month 6 (June) at (858, 328) on .react-calendar__tile >> nth=5
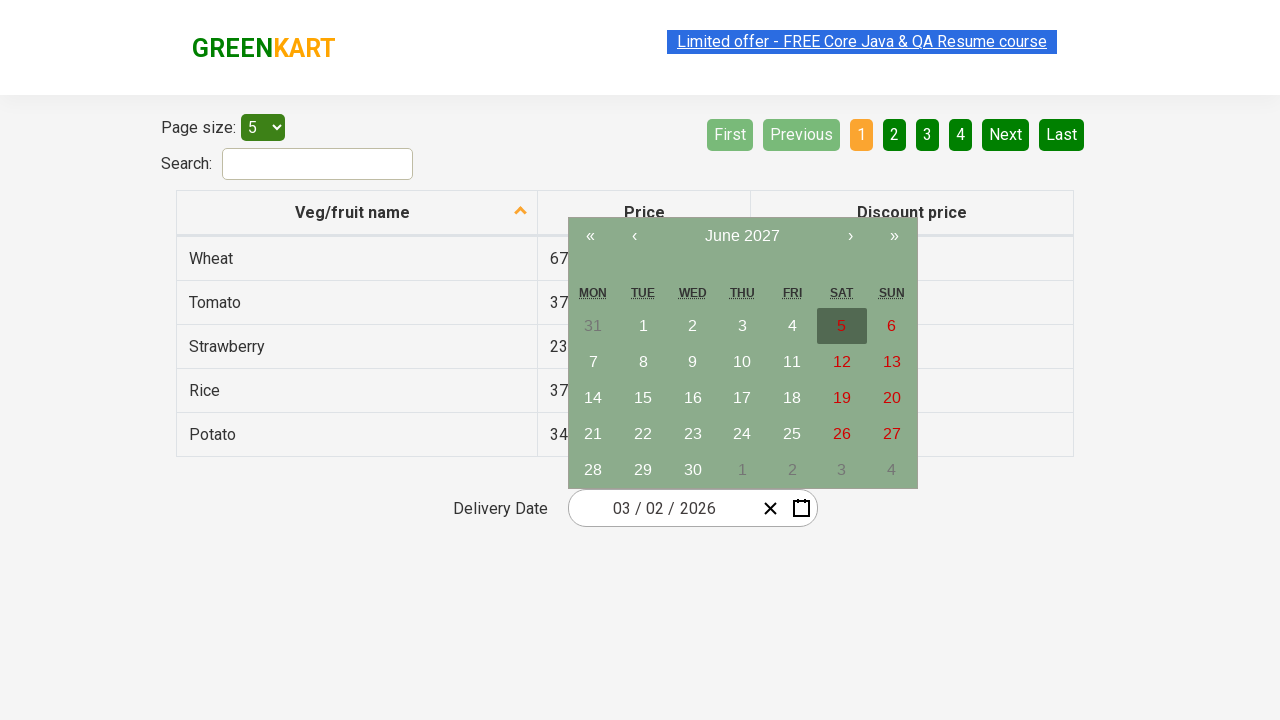

Selected date 15 at (643, 398) on //abbr[text()='15']
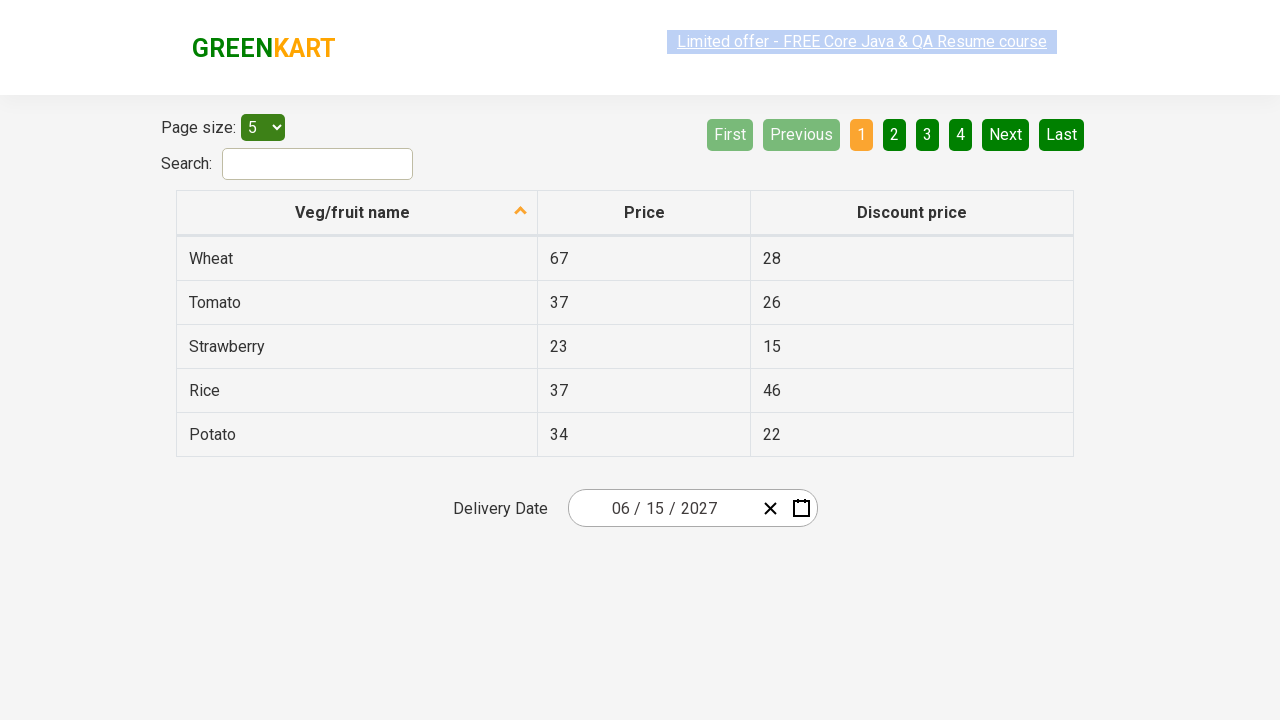

Verified input field 0 value is 6
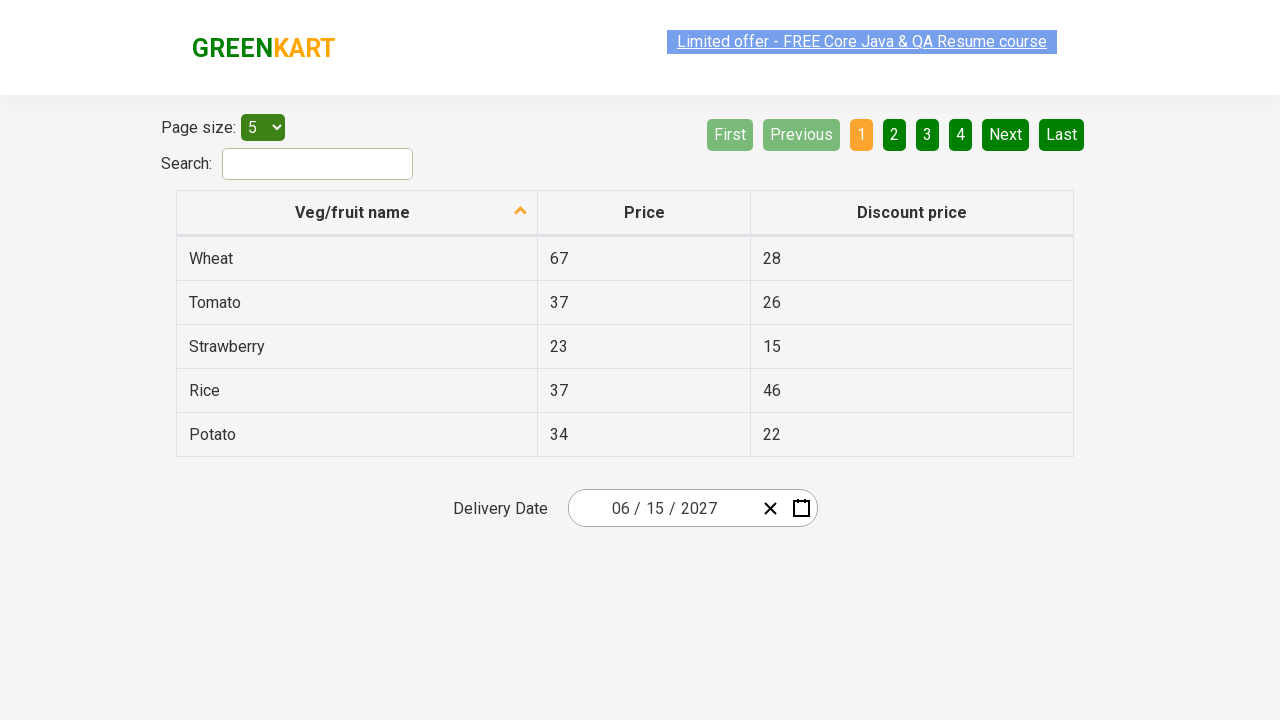

Verified input field 1 value is 15
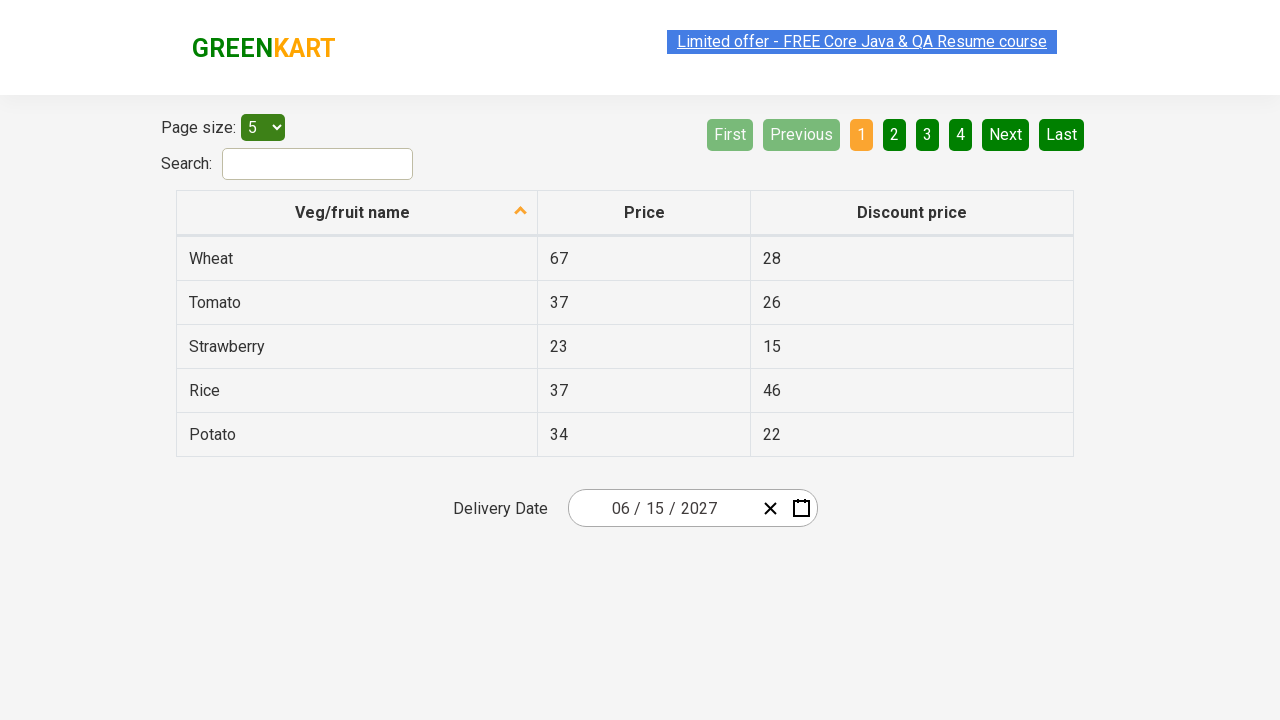

Verified input field 2 value is 2027
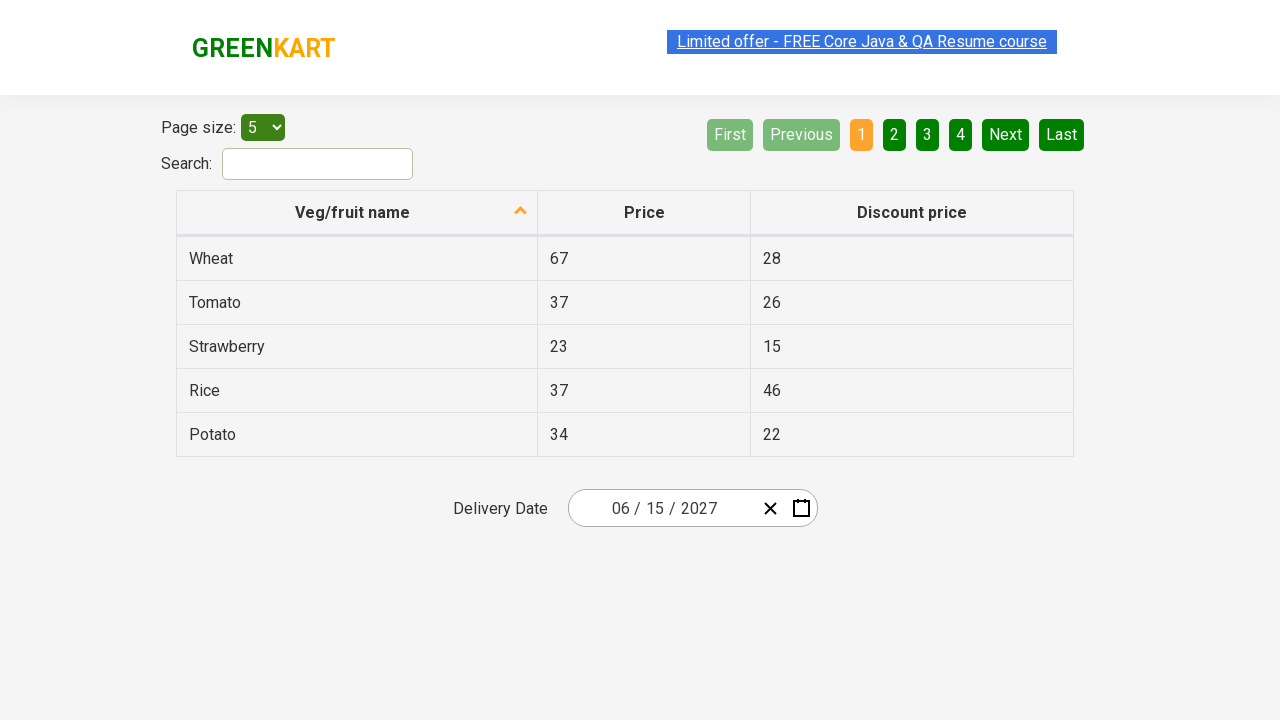

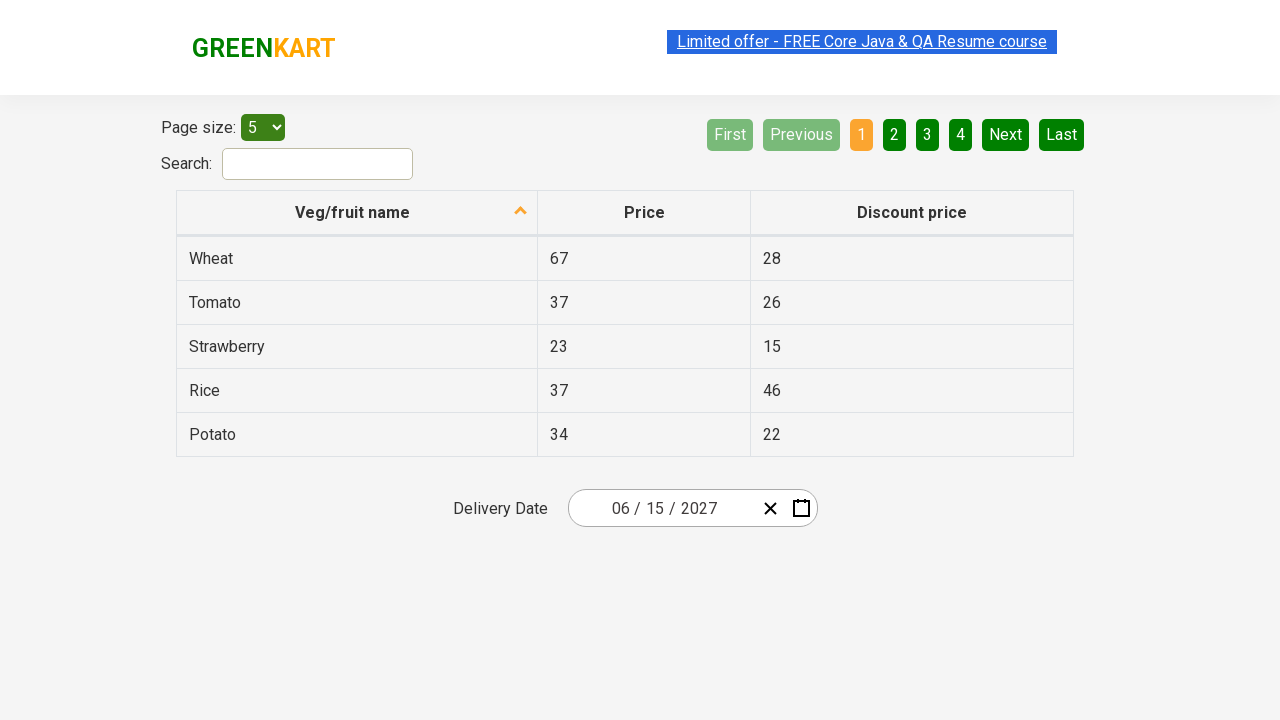